Tests drag and drop functionality by dragging an element onto a droppable target within an iframe on the jQuery UI demo page

Starting URL: http://jqueryui.com/droppable/

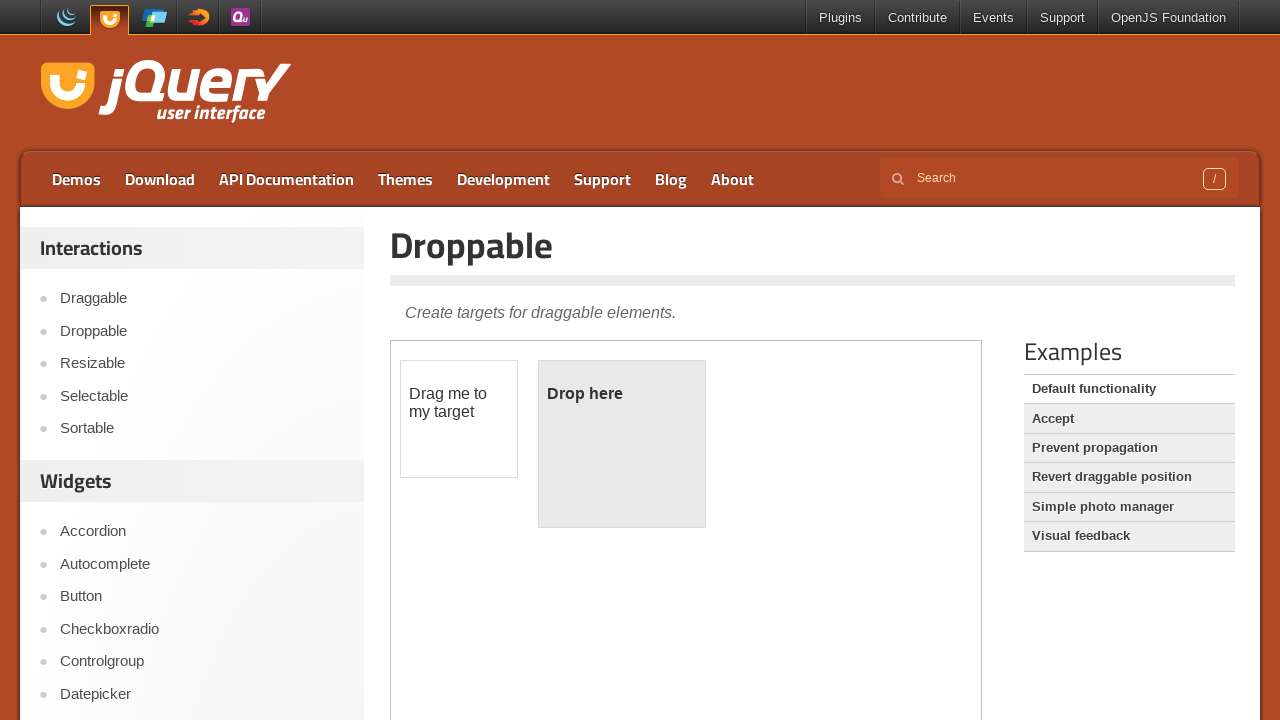

Navigated to jQuery UI droppable demo page
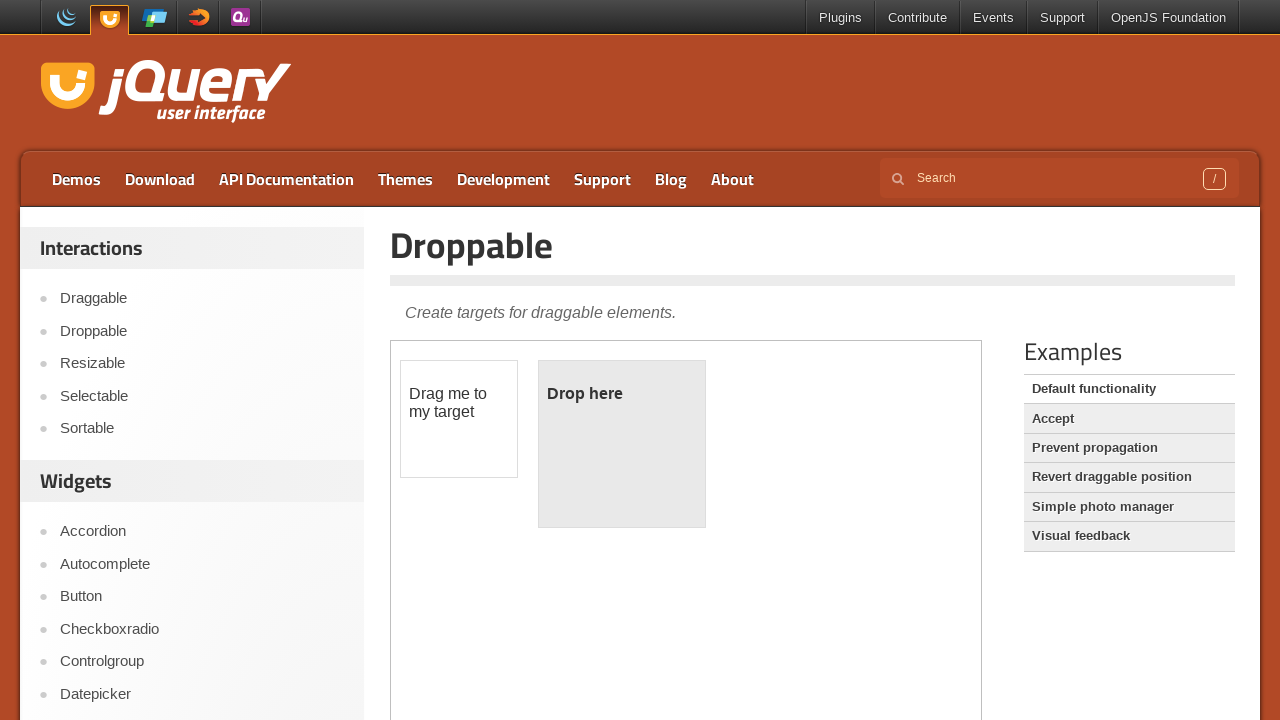

Located demo iframe
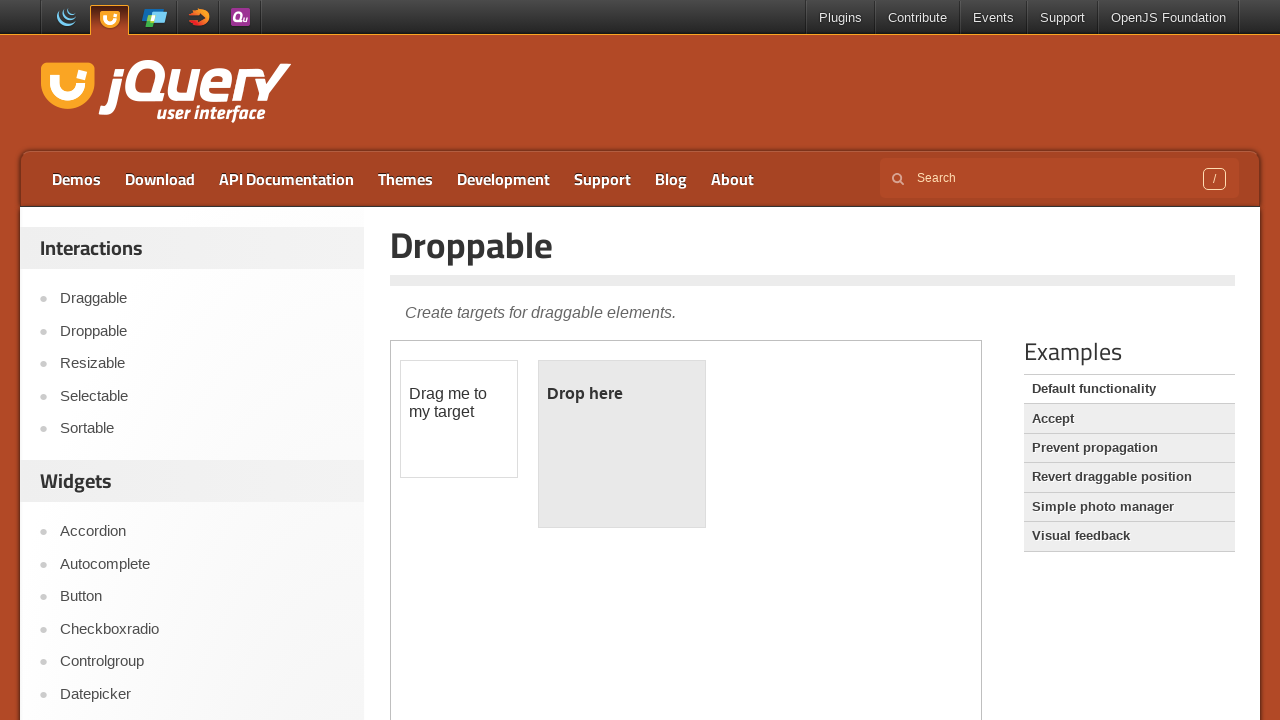

Located draggable element
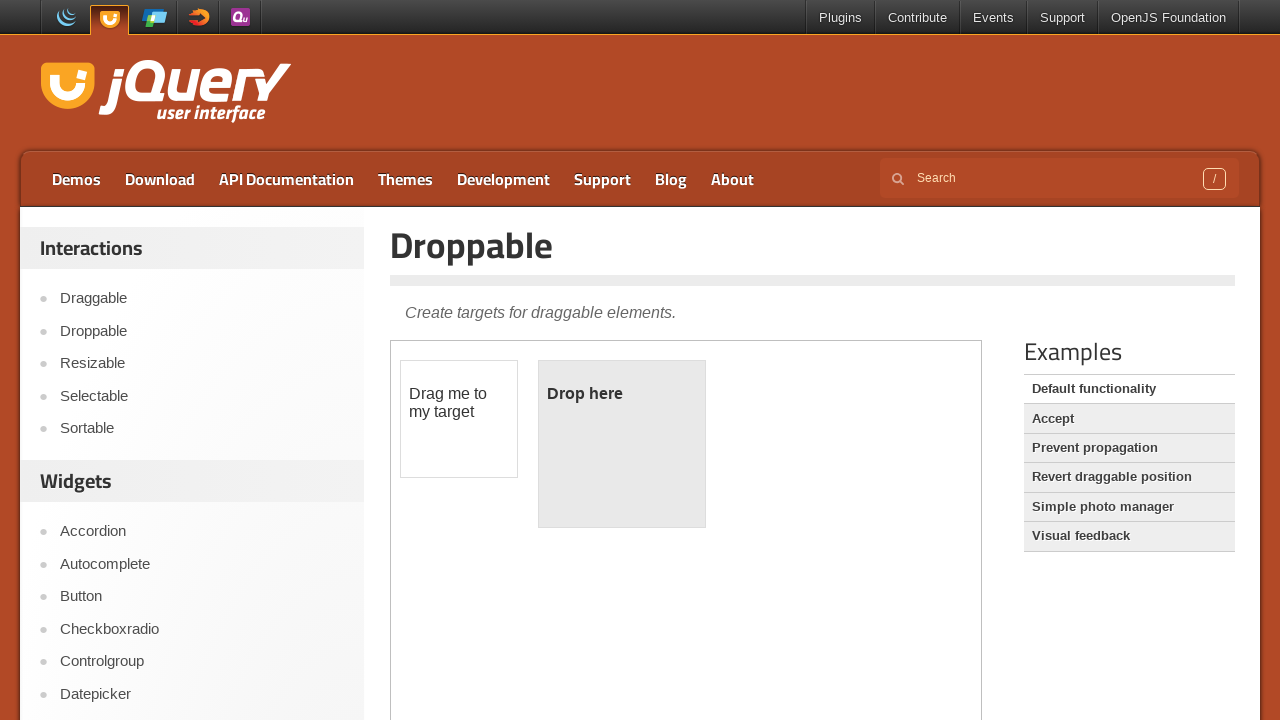

Located droppable target element
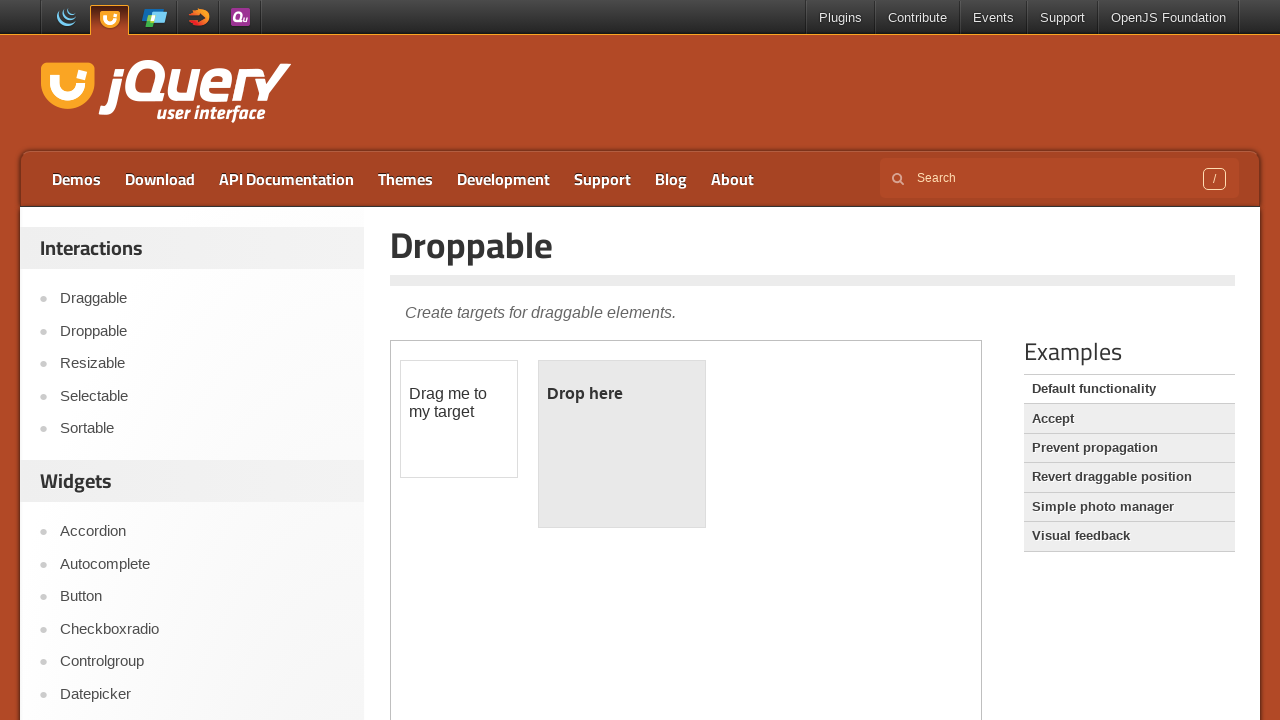

Dragged draggable element onto droppable target at (622, 444)
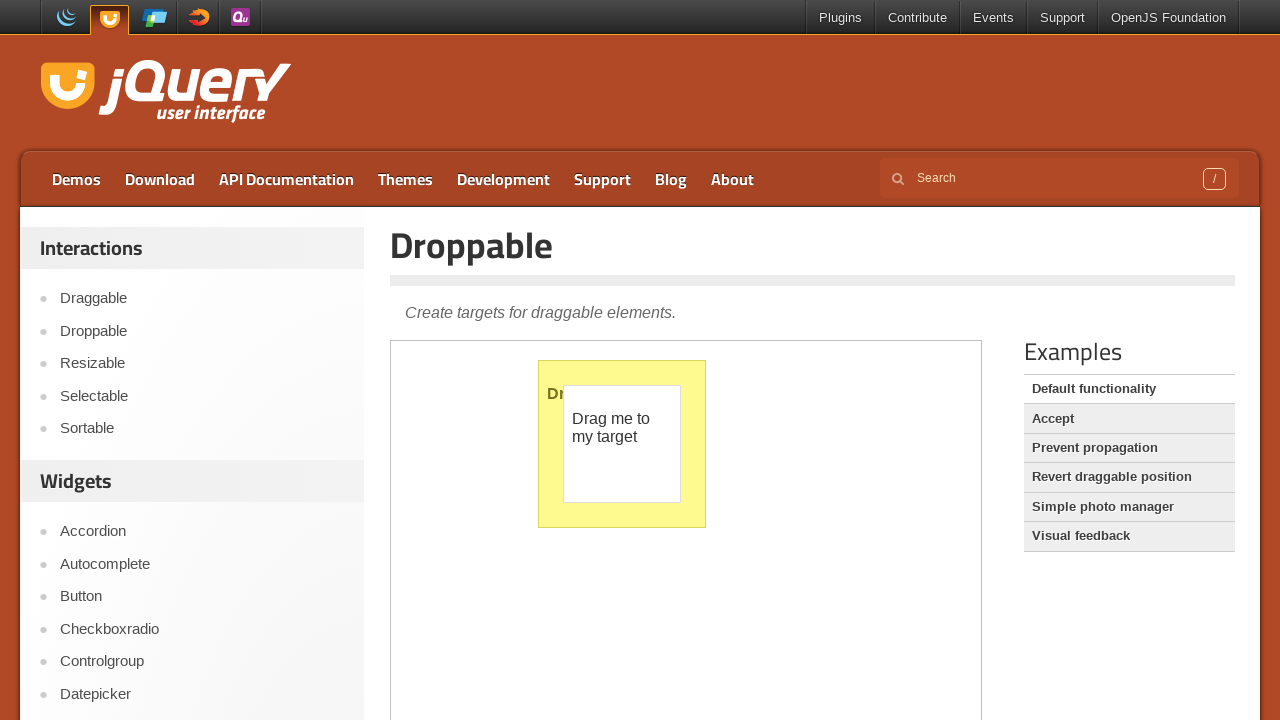

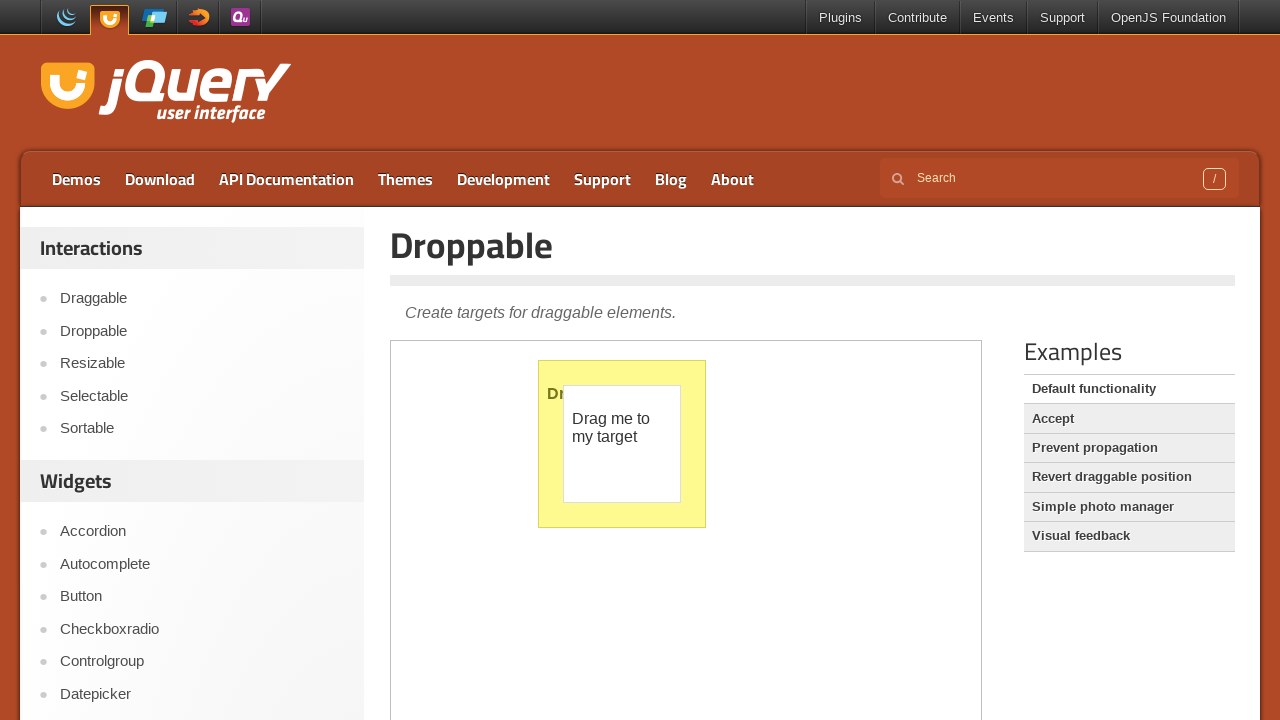